Tests keyboard events functionality by typing text and pressing Enter key on a keyboard events demo page

Starting URL: https://training-support.net/webelements/keyboard-events

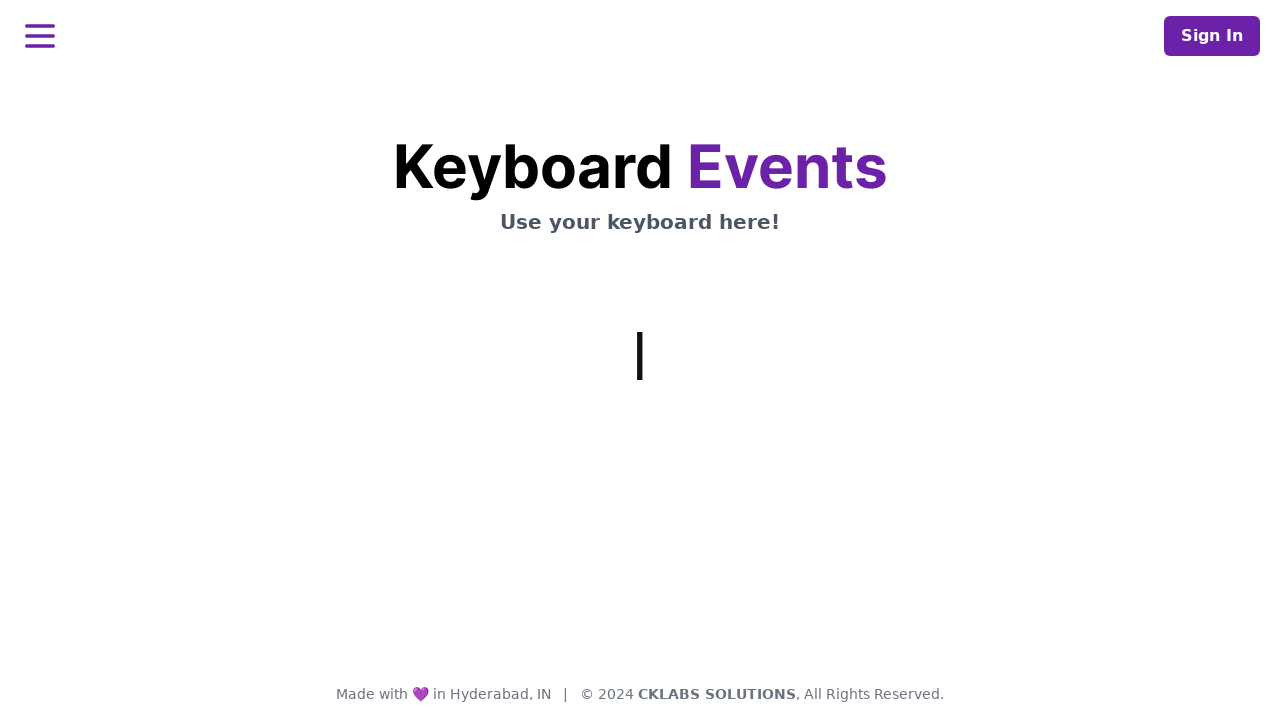

Typed 'This is coming from Selenium' using keyboard
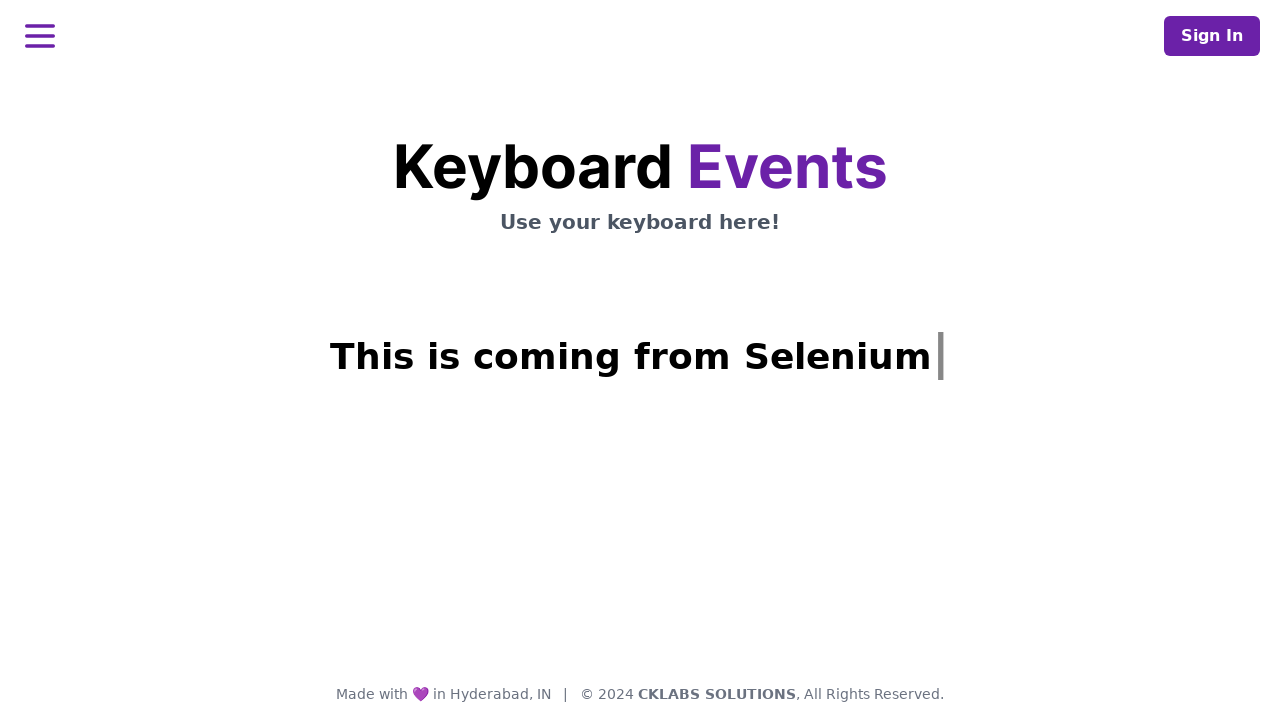

Pressed Enter key
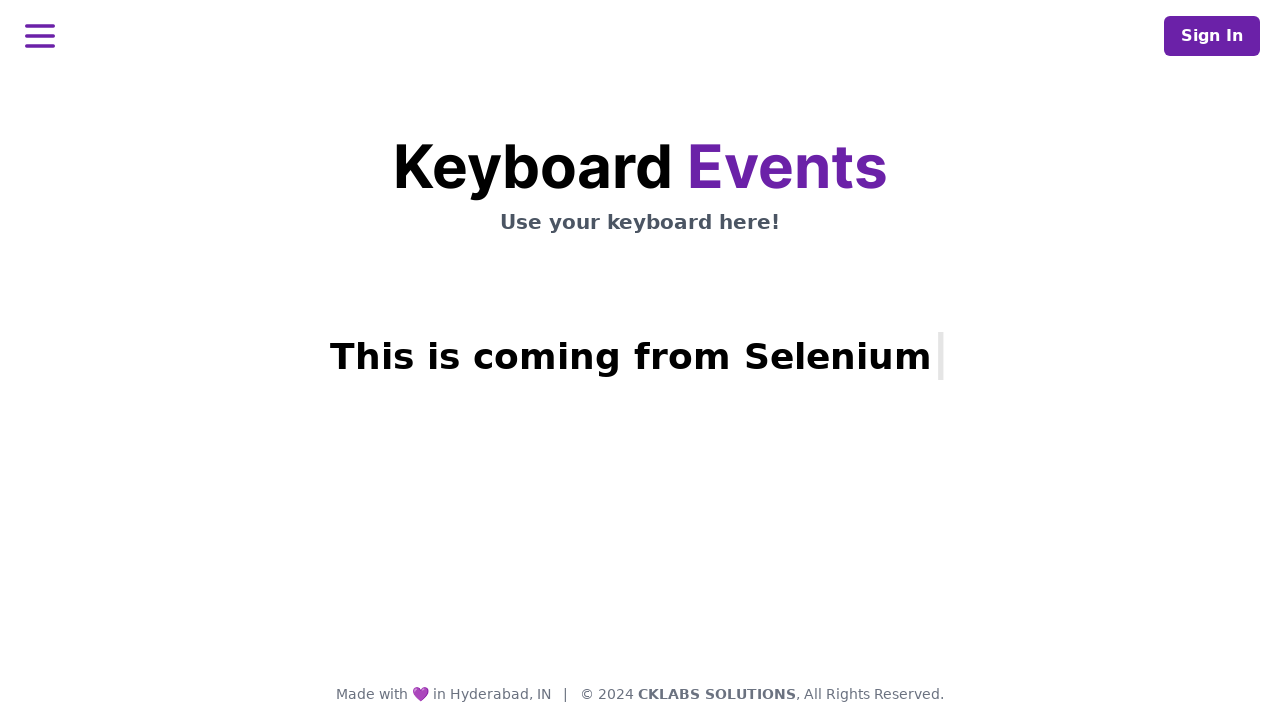

Heading element loaded after keyboard events
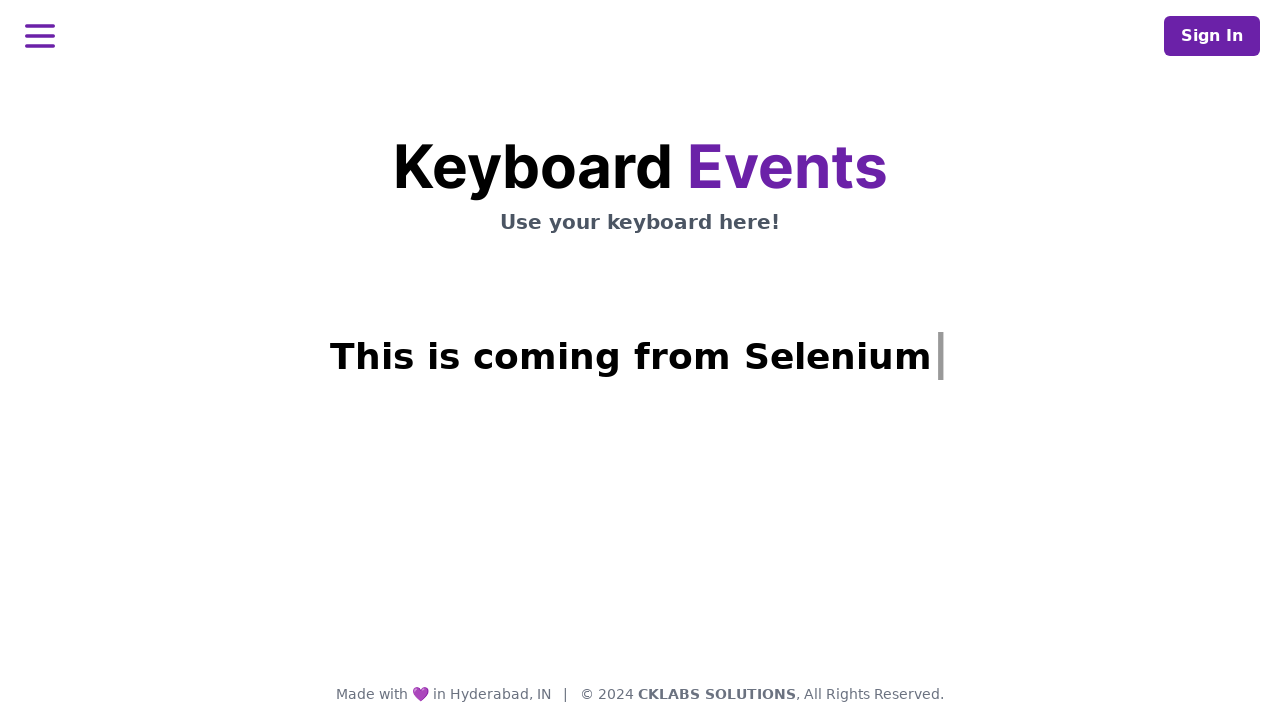

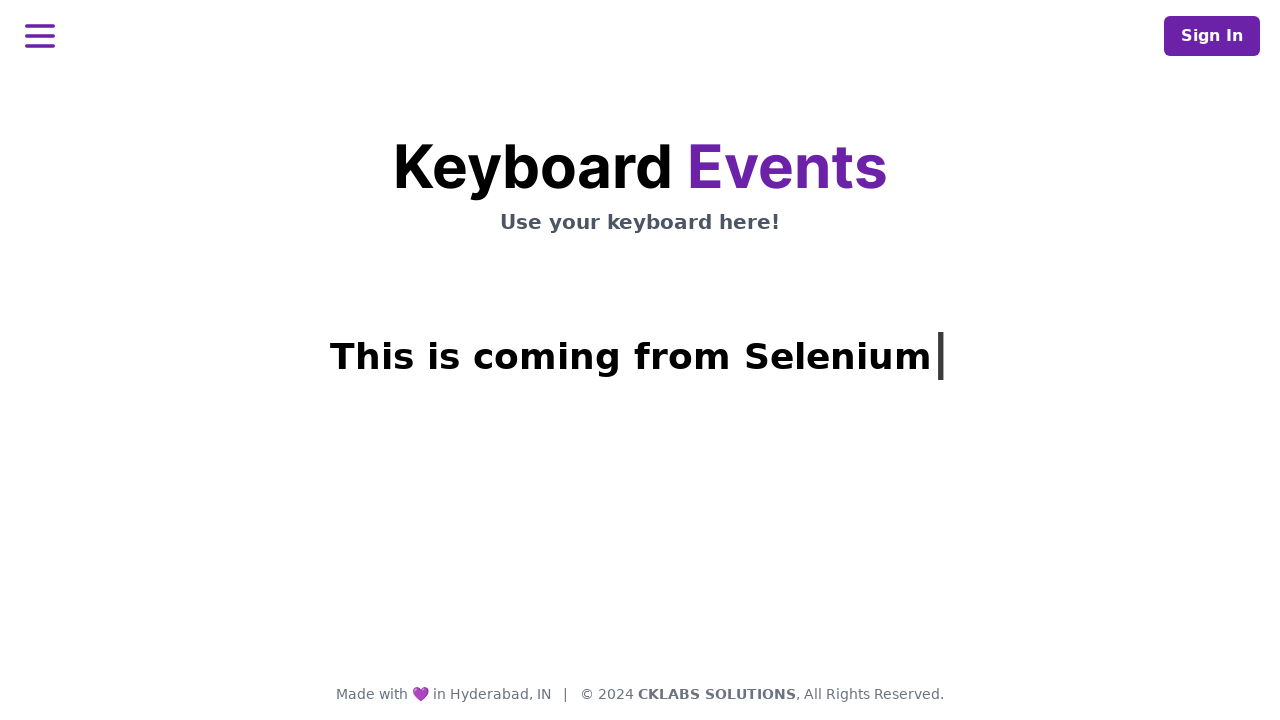